Tests navigation through a university syllabus search system by selecting a campus, performing a search, viewing course details, and navigating through multiple result pages.

Starting URL: http://syllabus.aoyama.ac.jp/

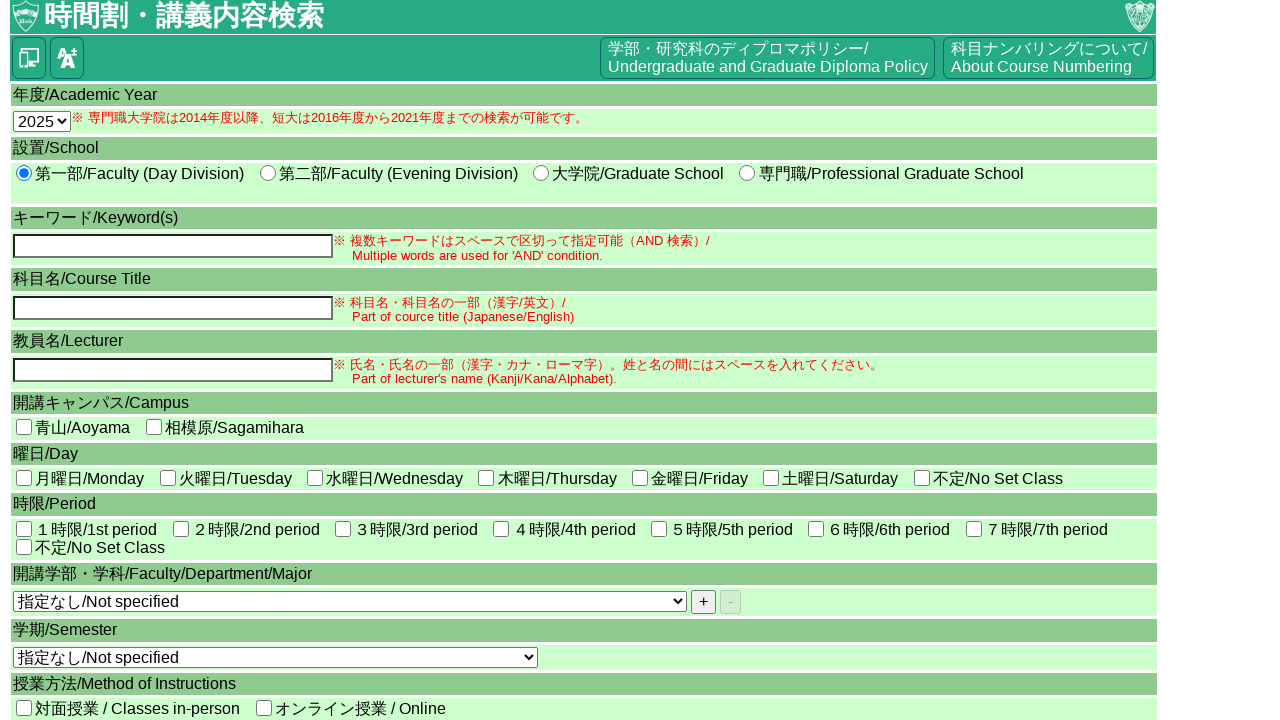

Selected Aoyama campus option at (24, 427) on #CPH1_rptCP_CP_0
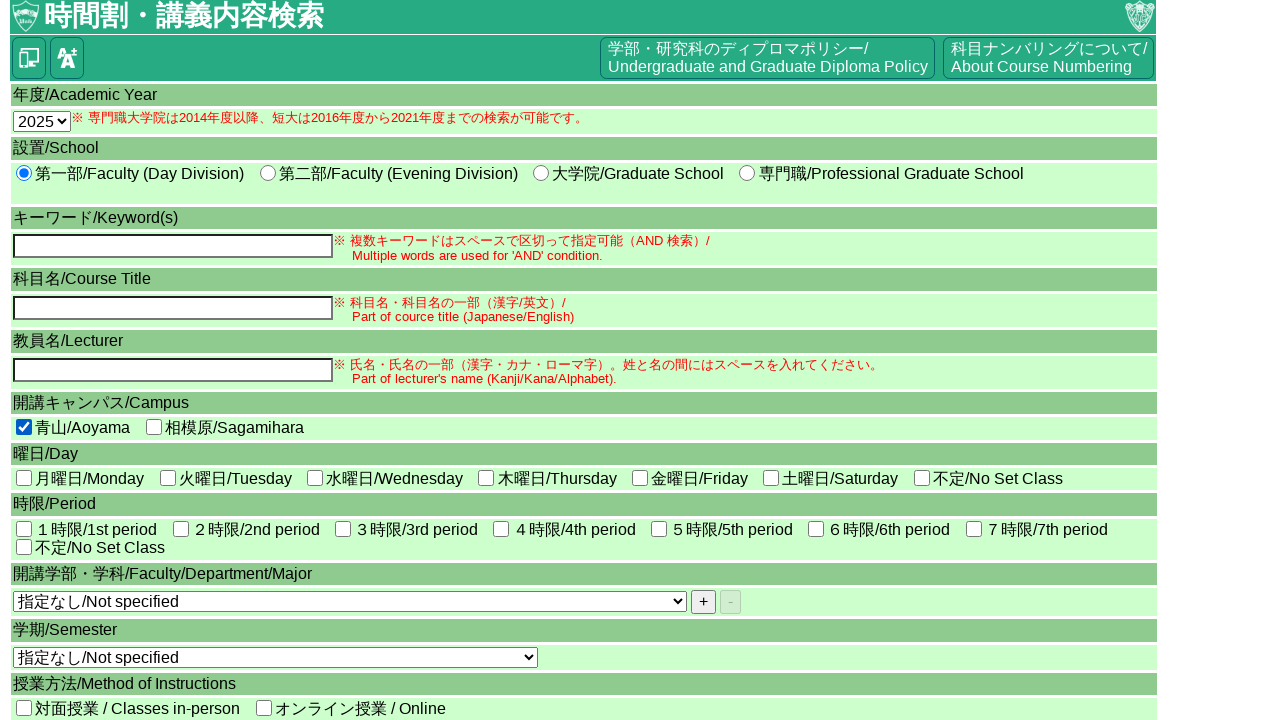

Clicked search button at (64, 573) on #CPH1_btnKensaku
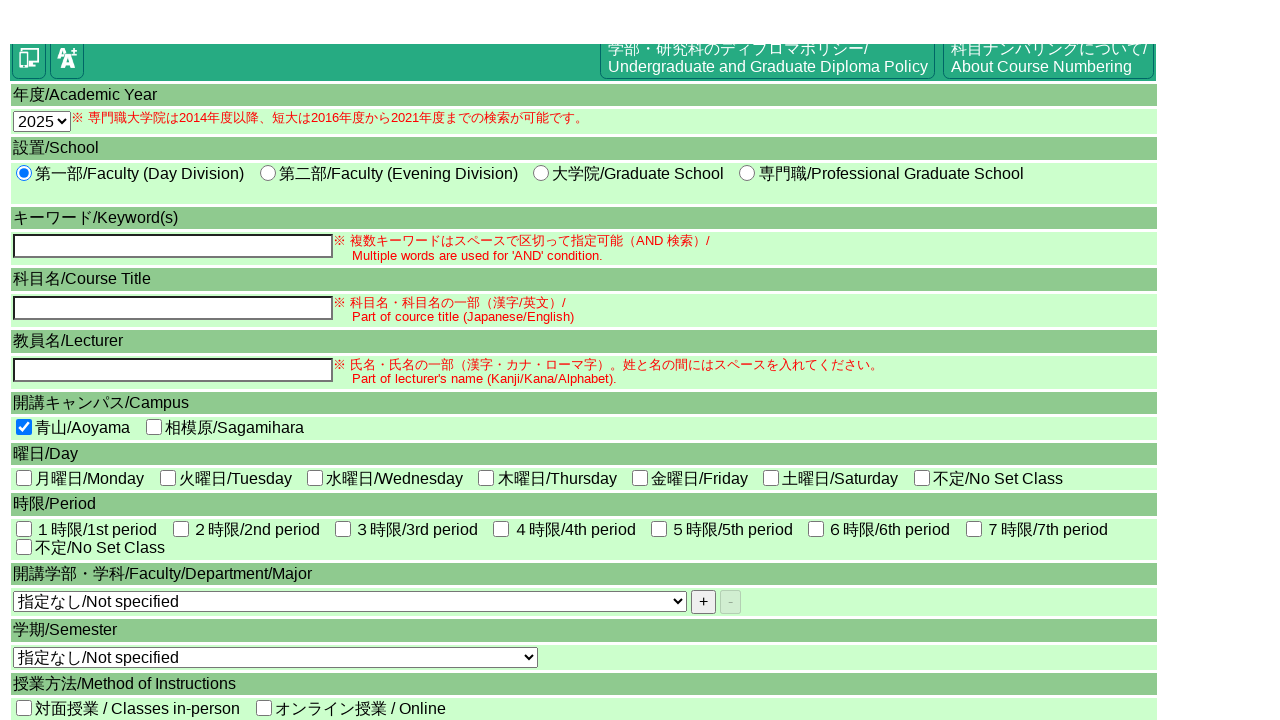

Search results loaded
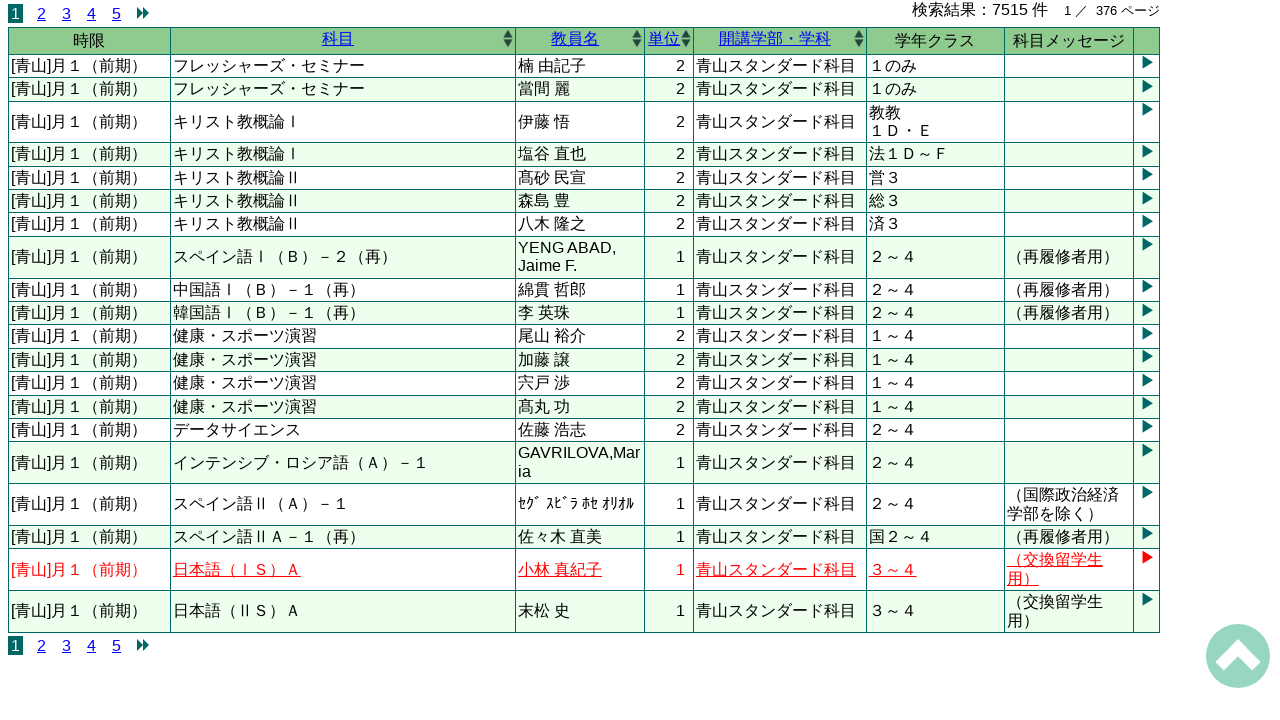

Clicked on first course detail link at (584, 66) on #CPH1_gvw_kensaku_lnkShousai_0
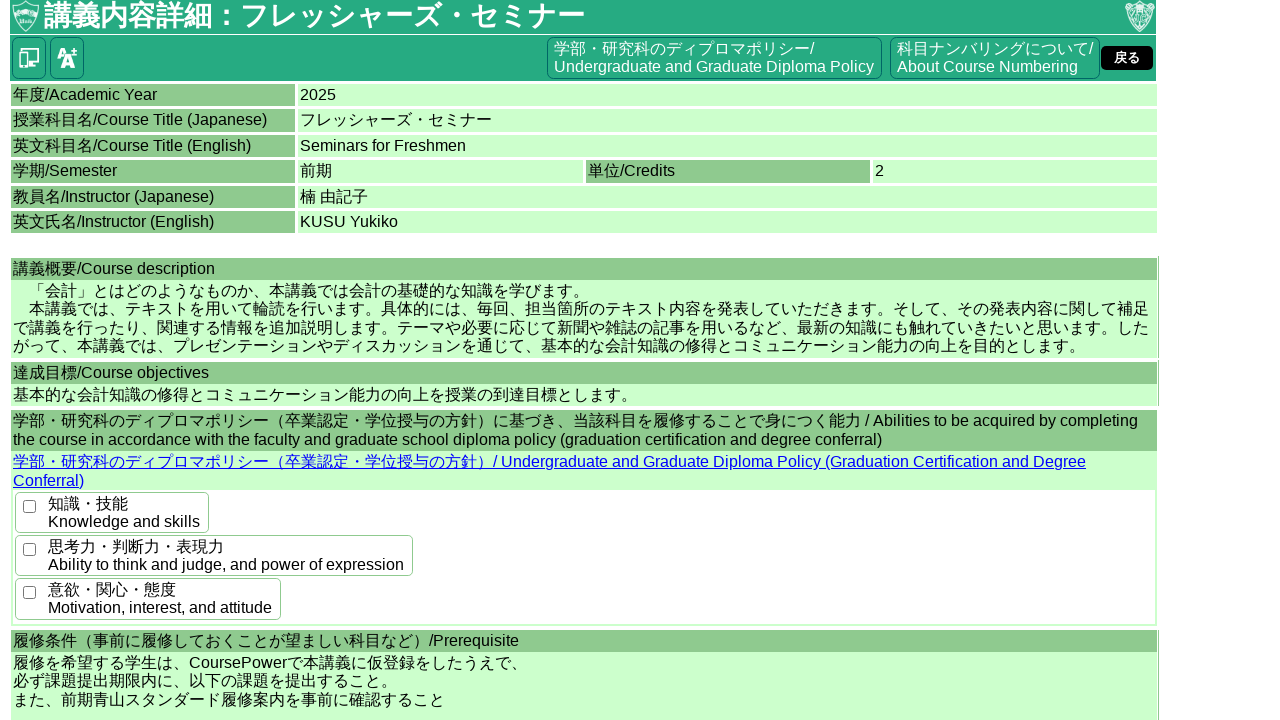

Course detail page loaded
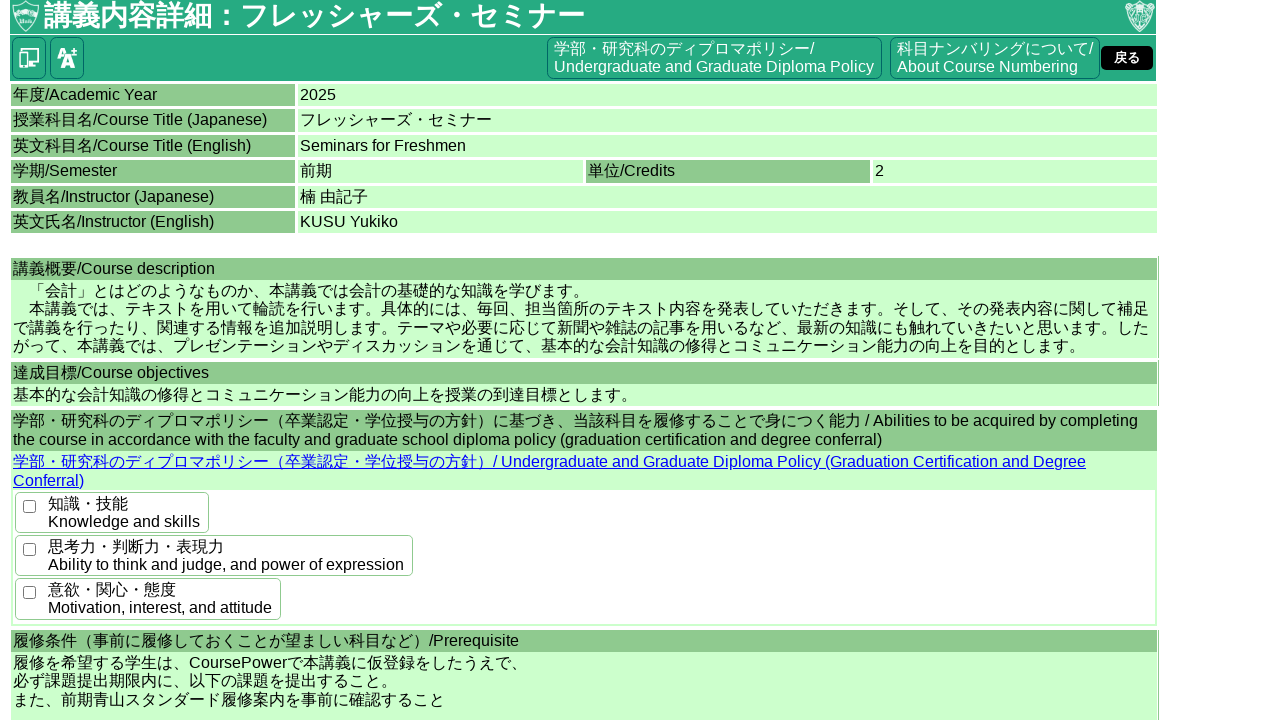

Clicked back button to return to search results at (1127, 58) on #hypBack
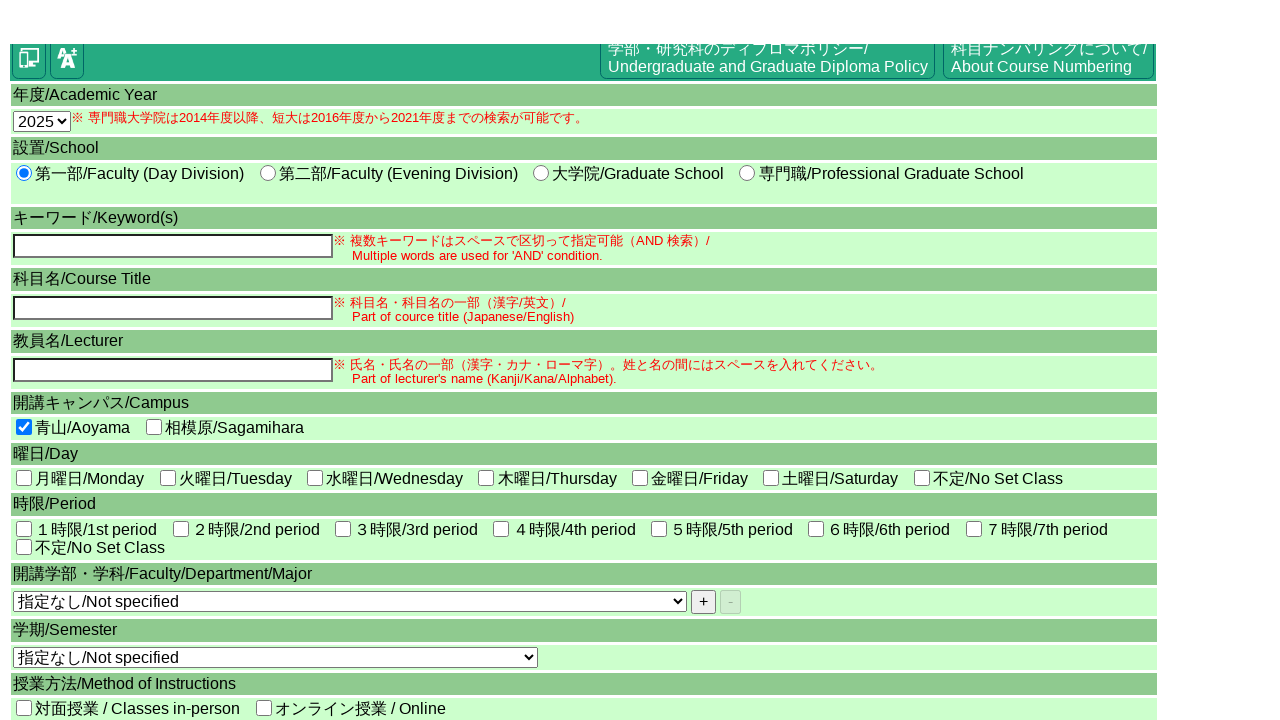

Search results page reloaded
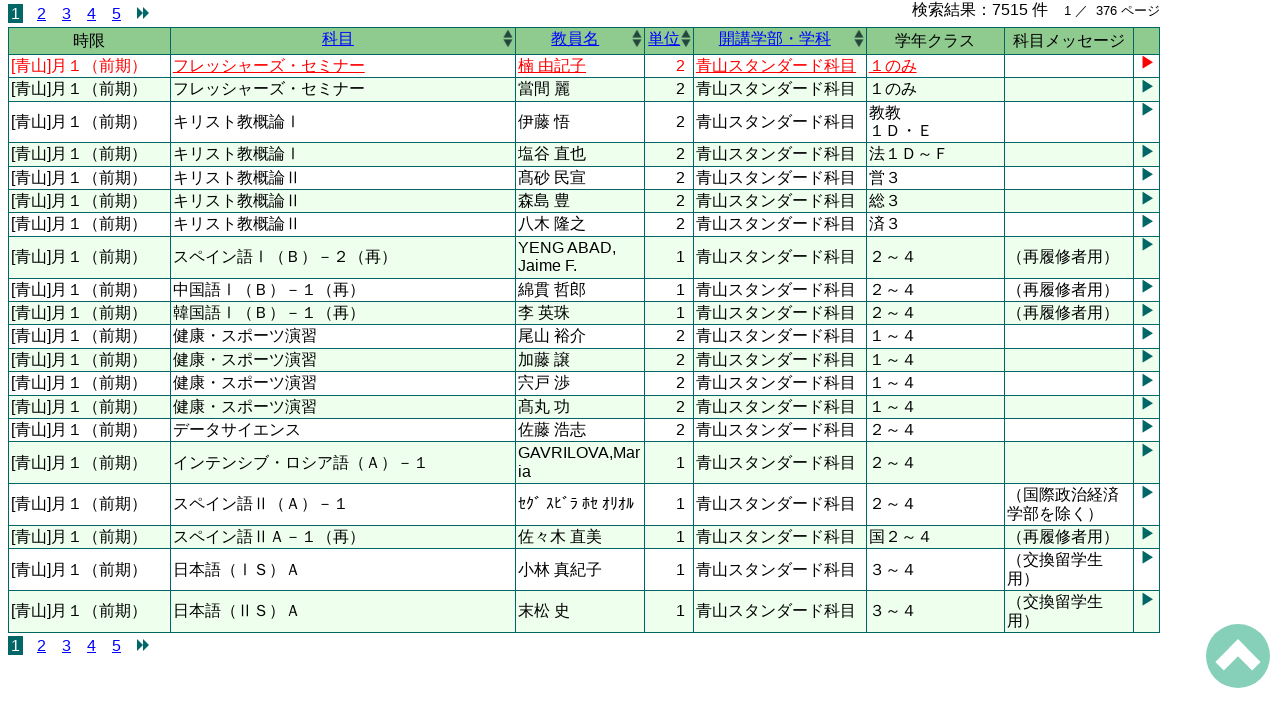

Clicked next page button to navigate to second page of results at (143, 645) on #CPH1_rptPagerB_lnkNext
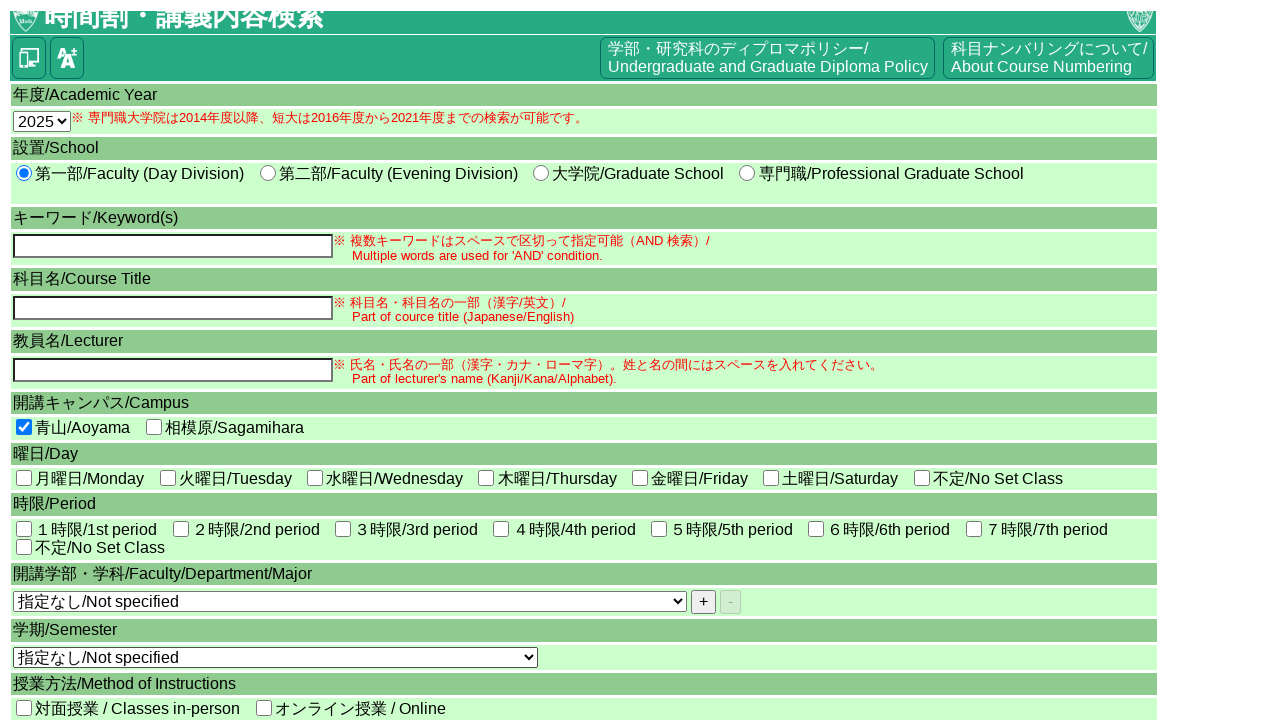

Second page of results loaded
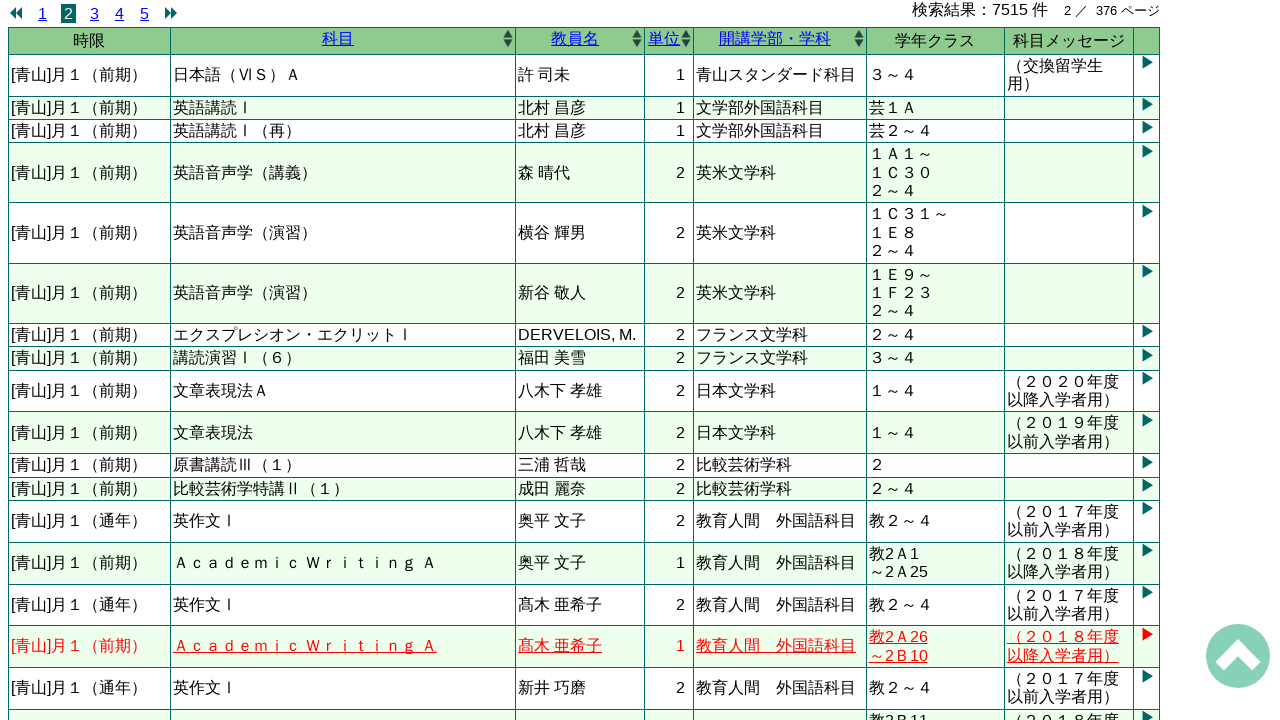

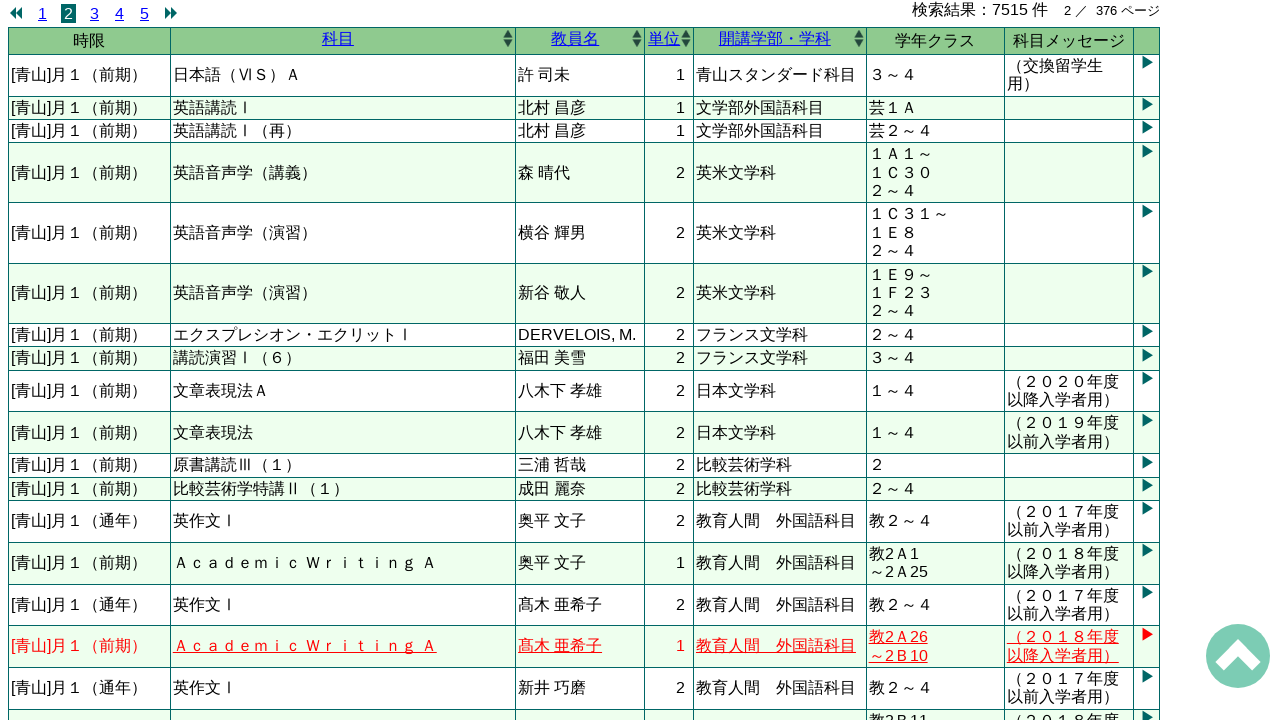